Fills the search box with an item query on IKEA website

Starting URL: https://www.ikea.com/us/en

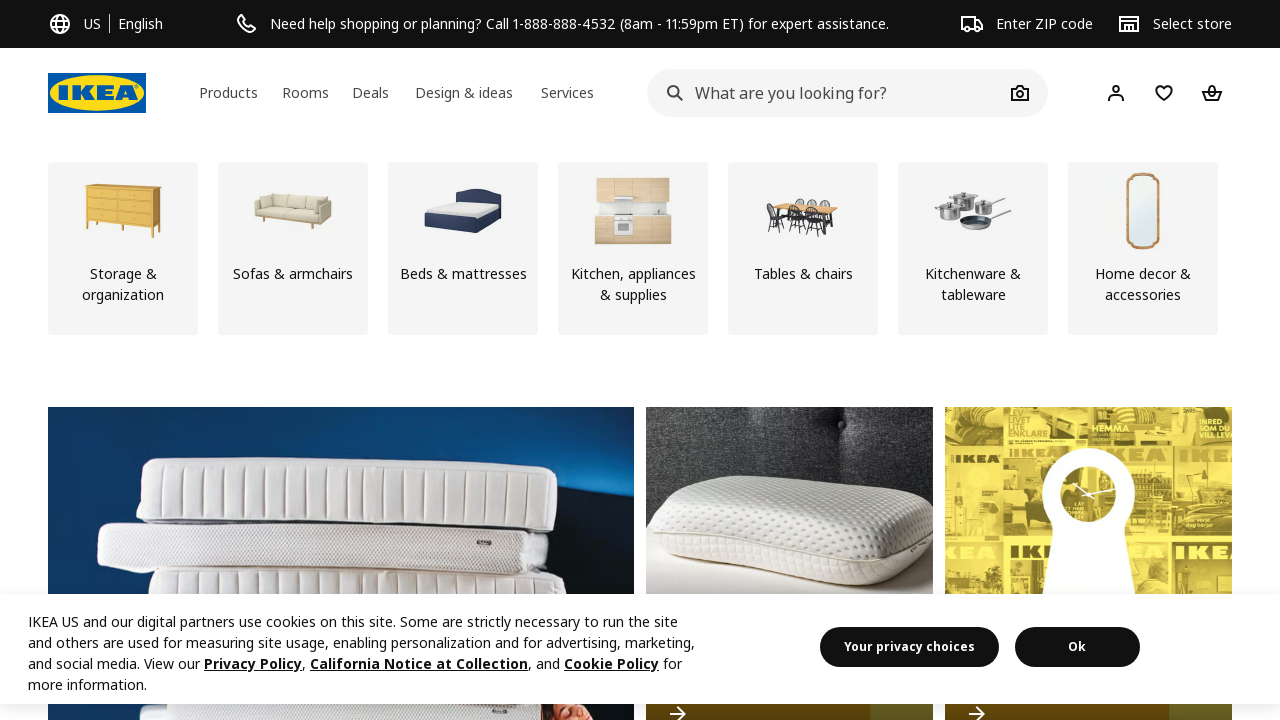

Filled search box with 'chair' query on IKEA website on input[name='q']
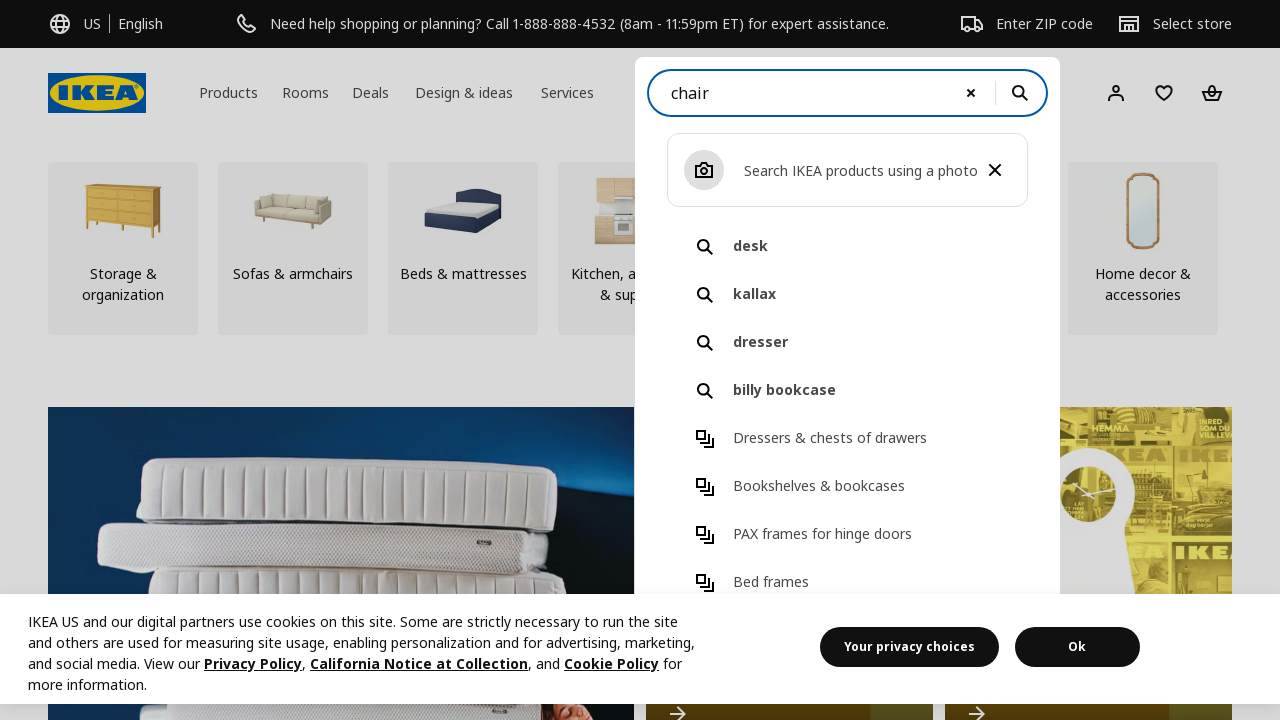

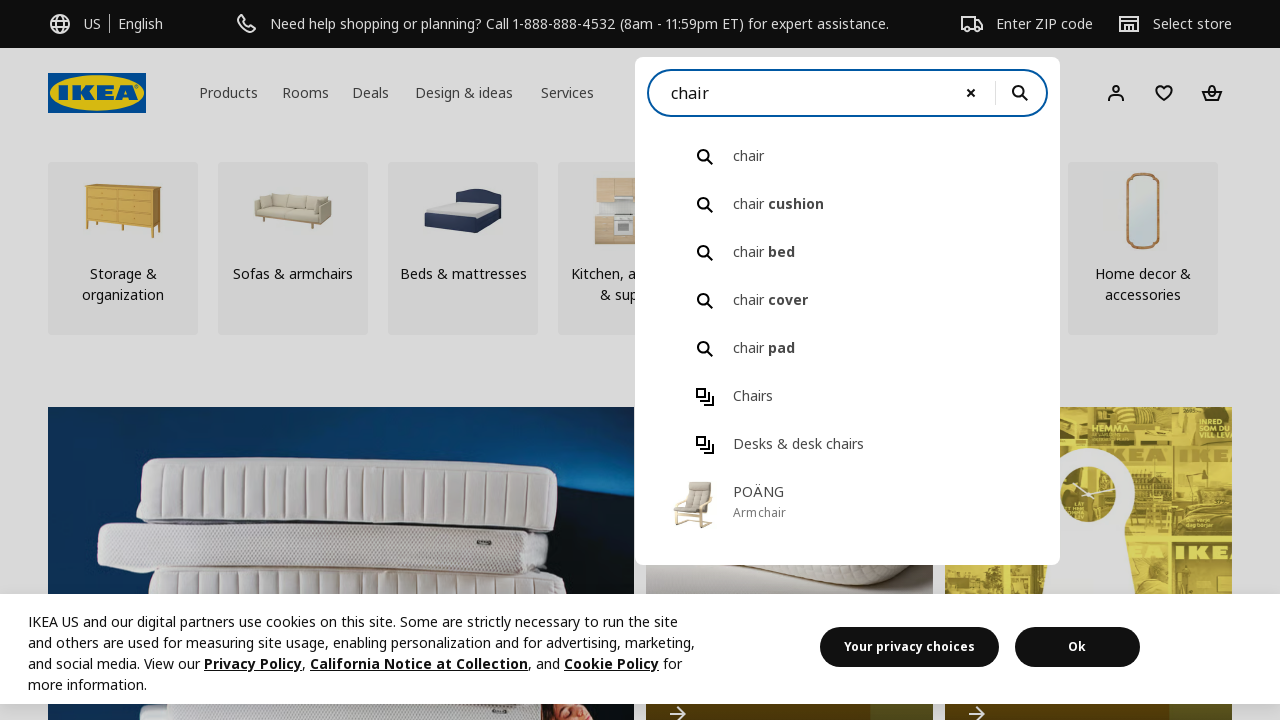